Navigates to Freshworks website and clicks on the Careers link in the footer navigation

Starting URL: https://www.freshworks.com/

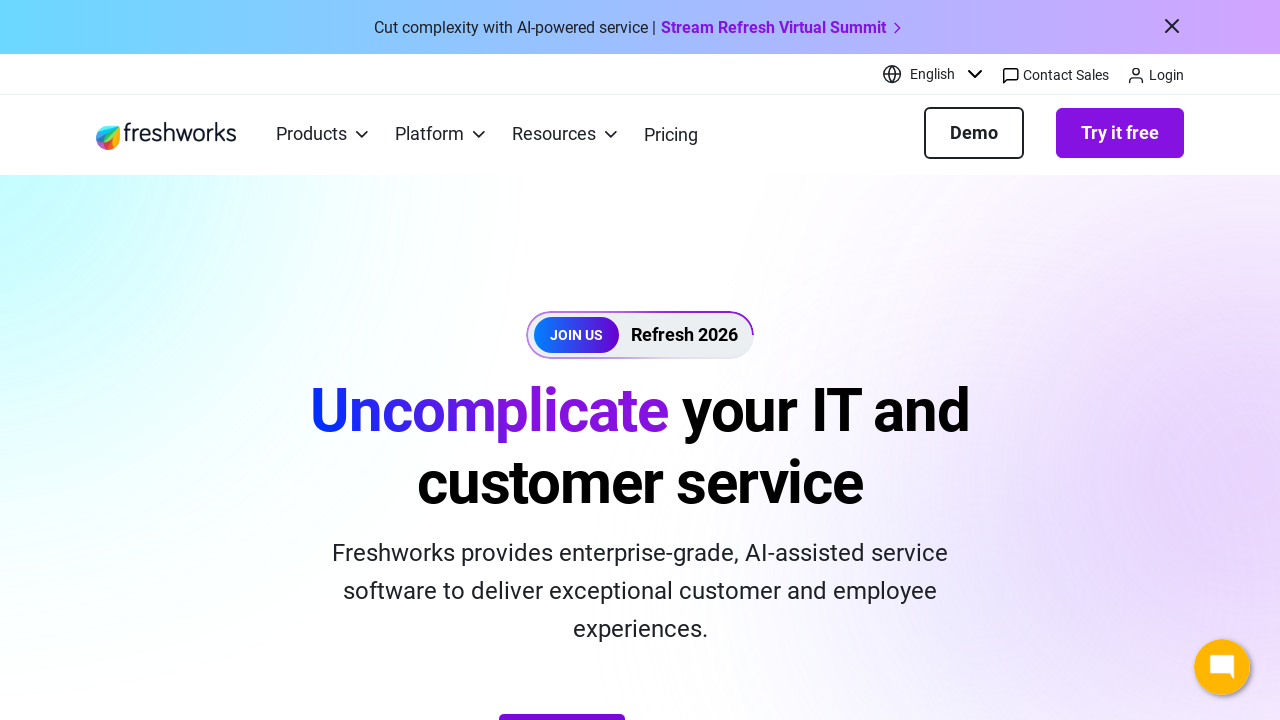

Navigated to Freshworks website
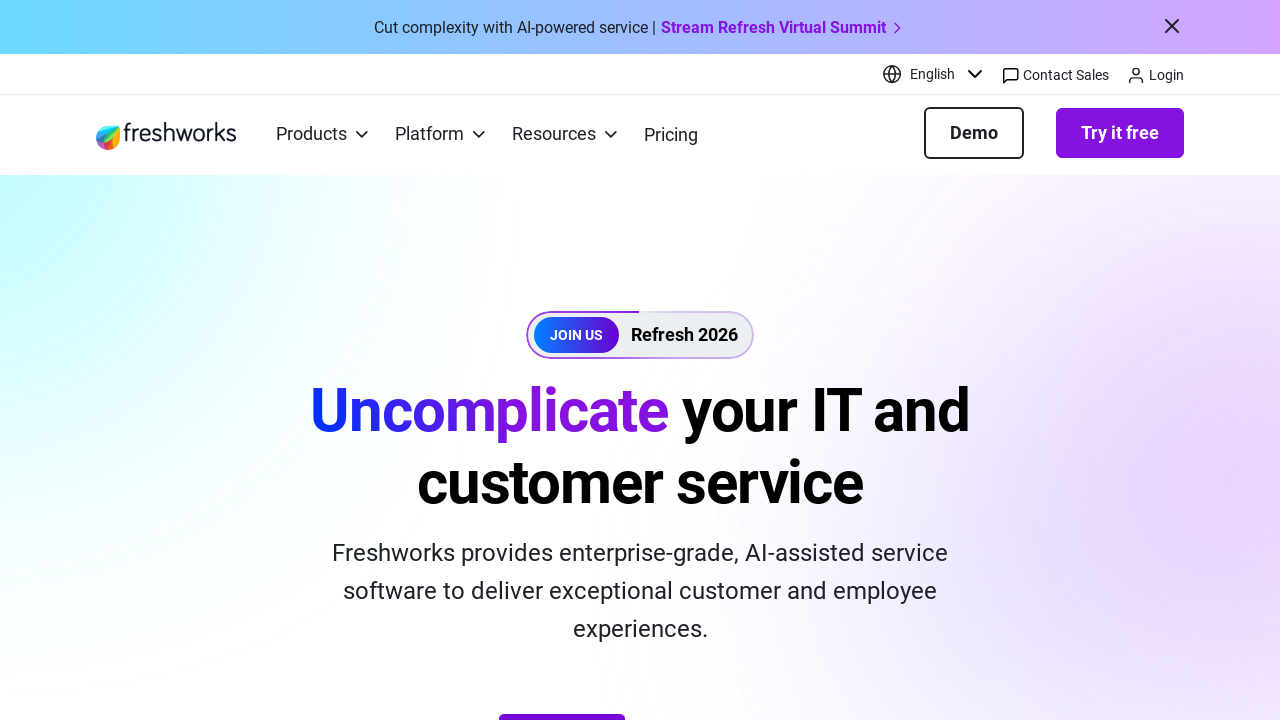

Located all footer navigation links
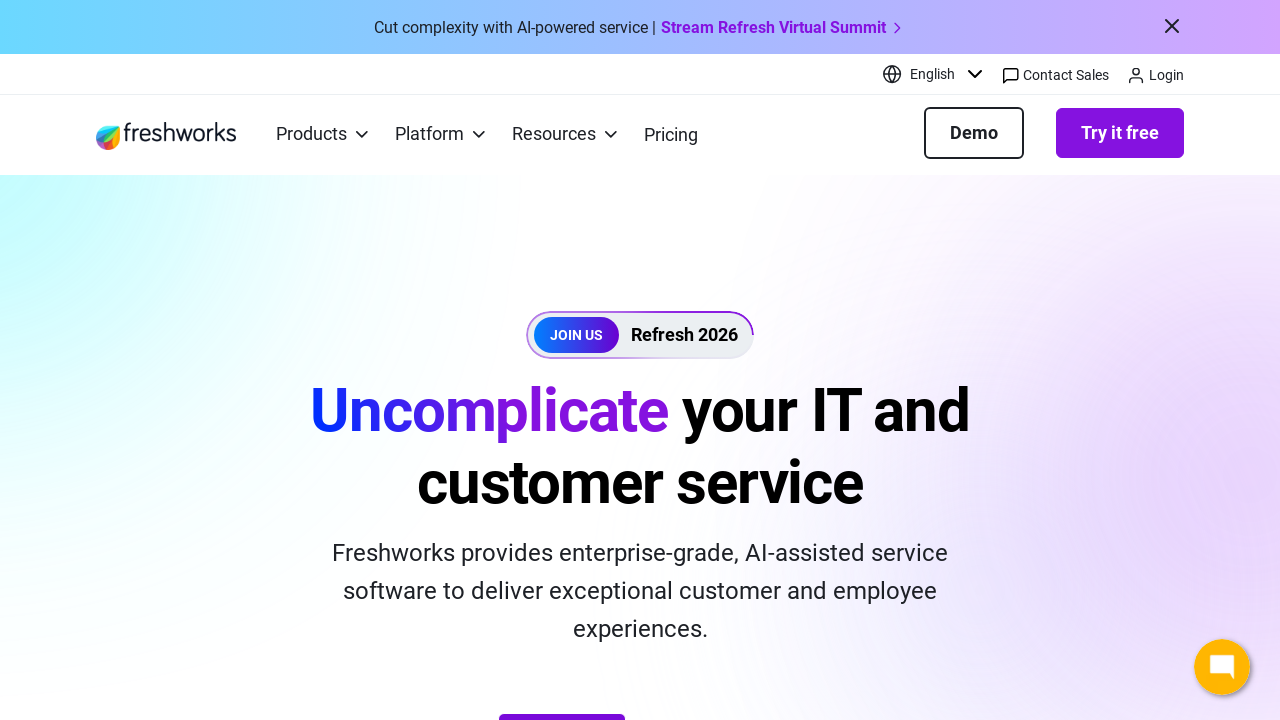

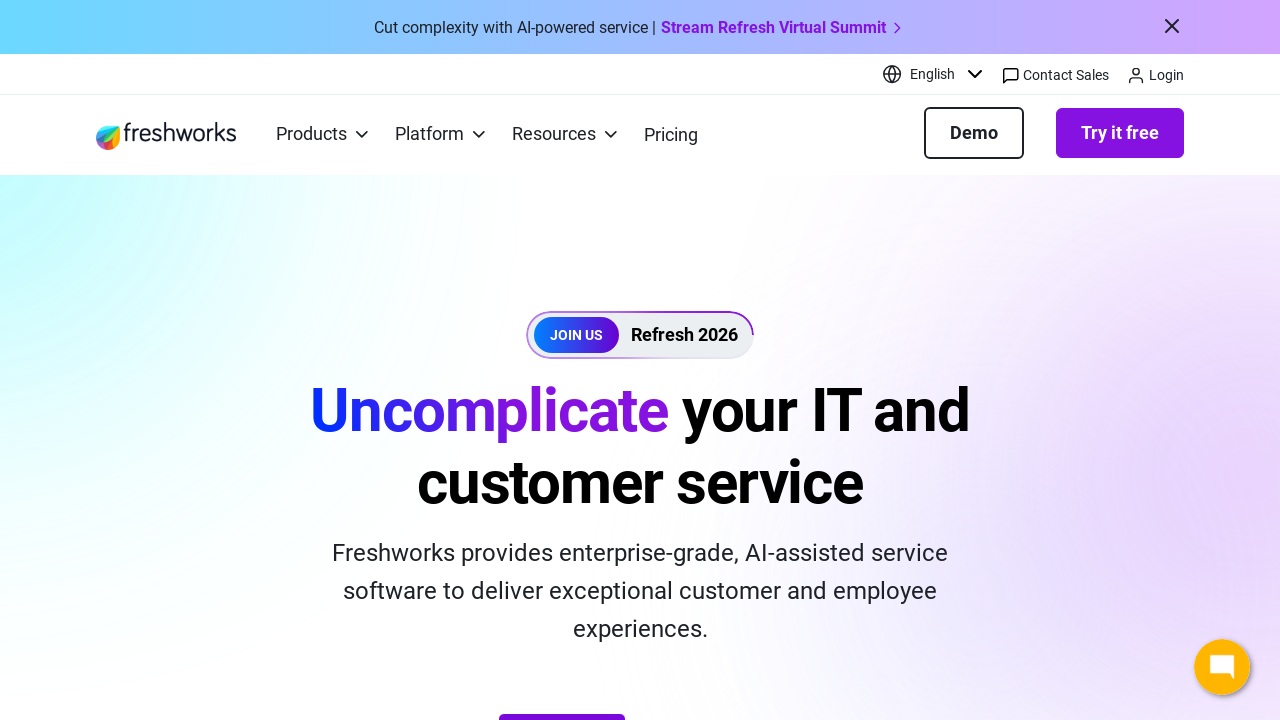